Navigates to a CBD oil product page and captures a screenshot of the page

Starting URL: https://www.wundermittel.store/cbd-oel-kostenlos-ausprobieren/

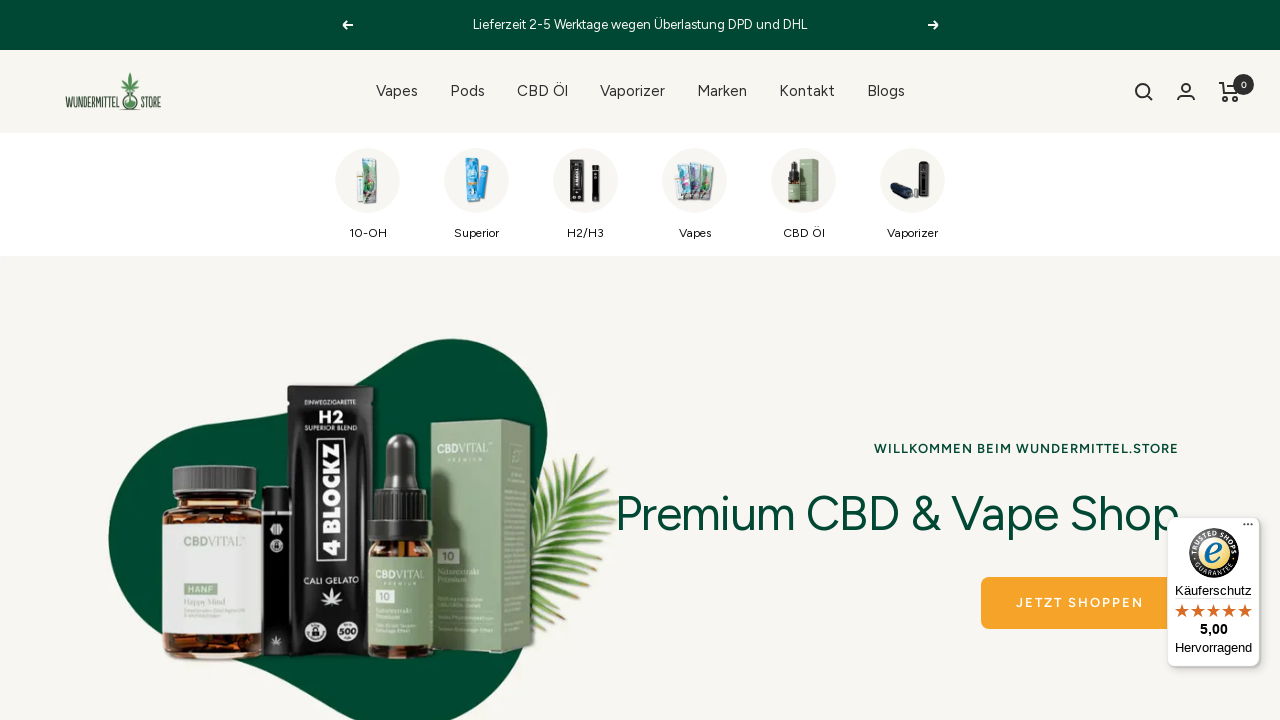

Waited for page to fully load (networkidle state)
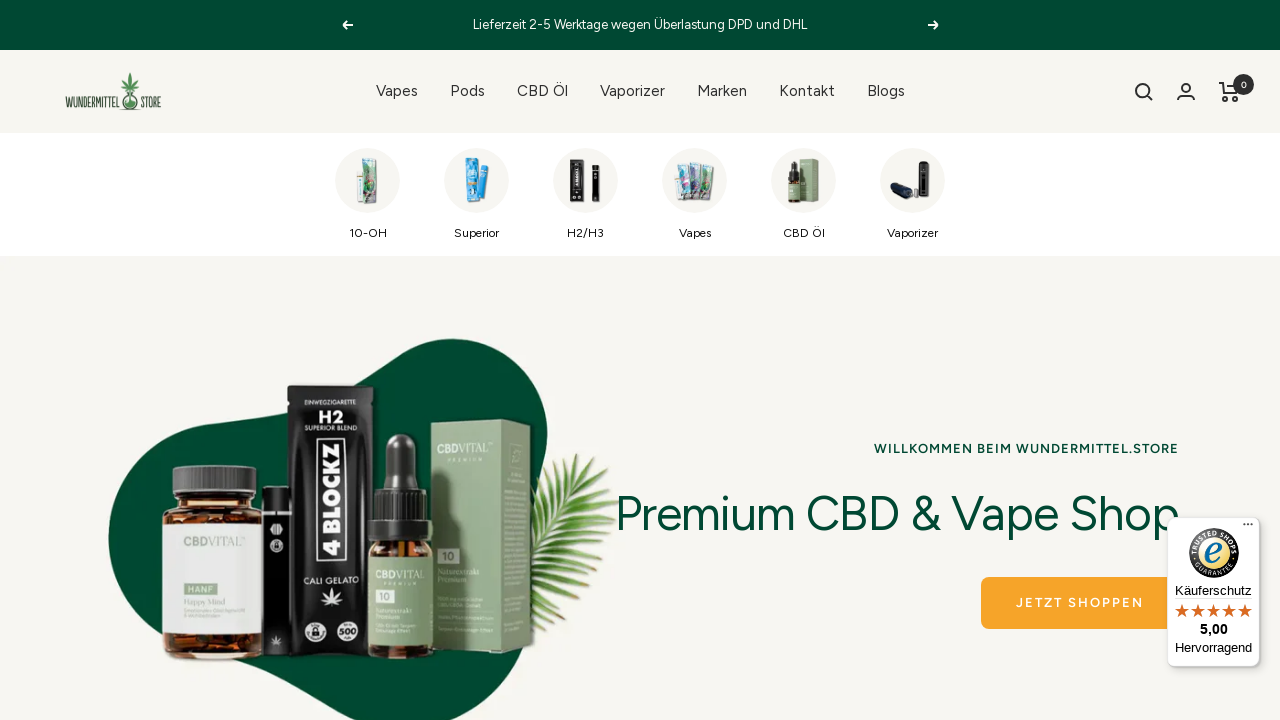

Captured screenshot of CBD oil product page
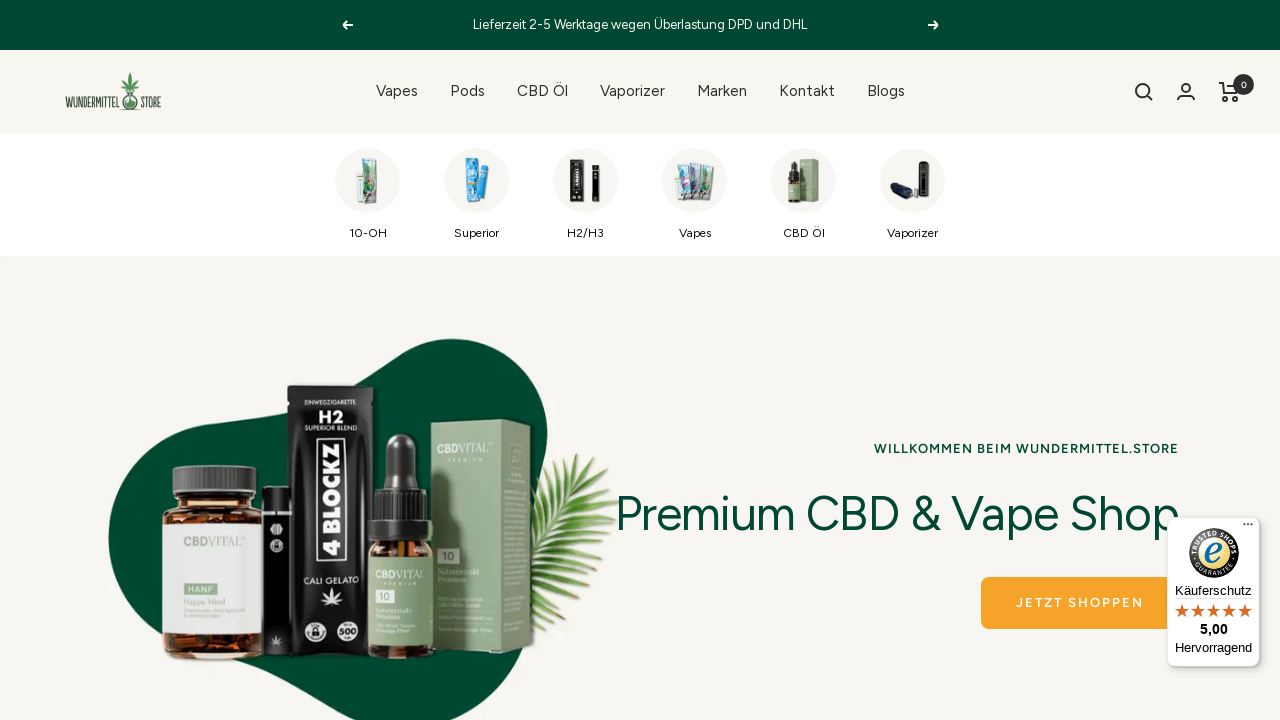

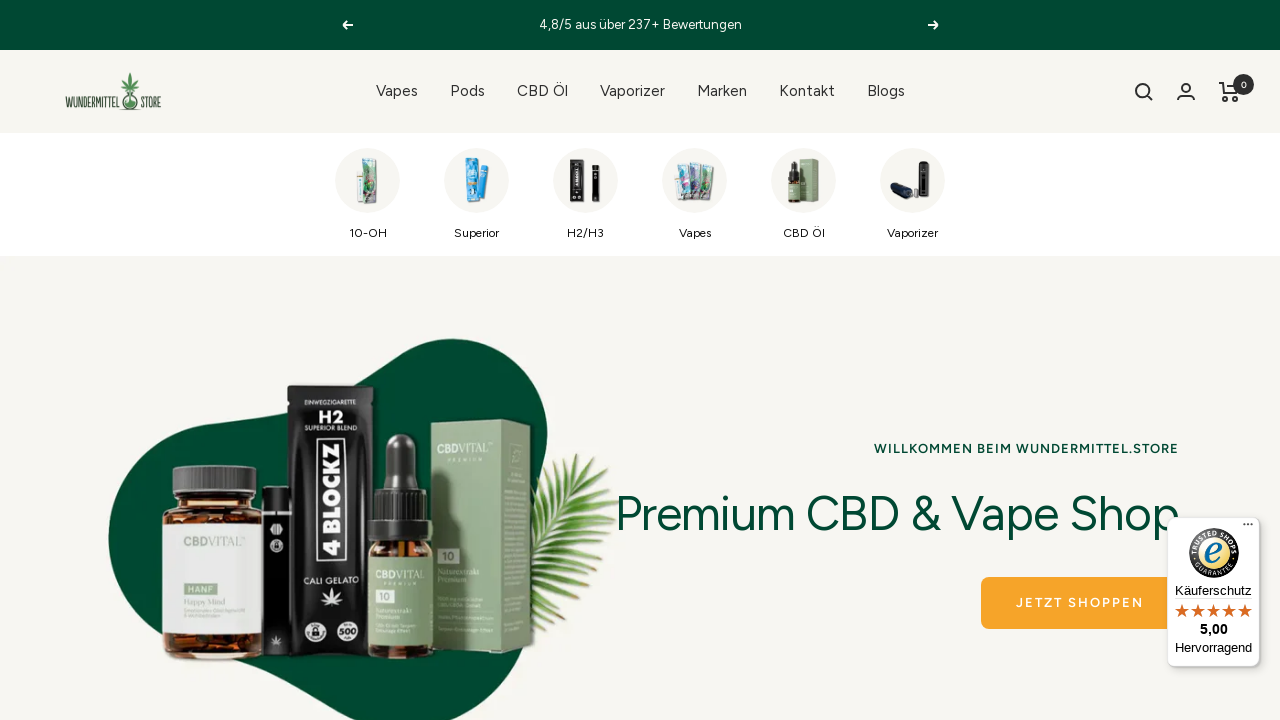